Tests the e-commerce flow on demoblaze.com by navigating to Laptops category, selecting a MacBook Air, adding it to cart, accepting the alert confirmation, and viewing the cart.

Starting URL: https://www.demoblaze.com

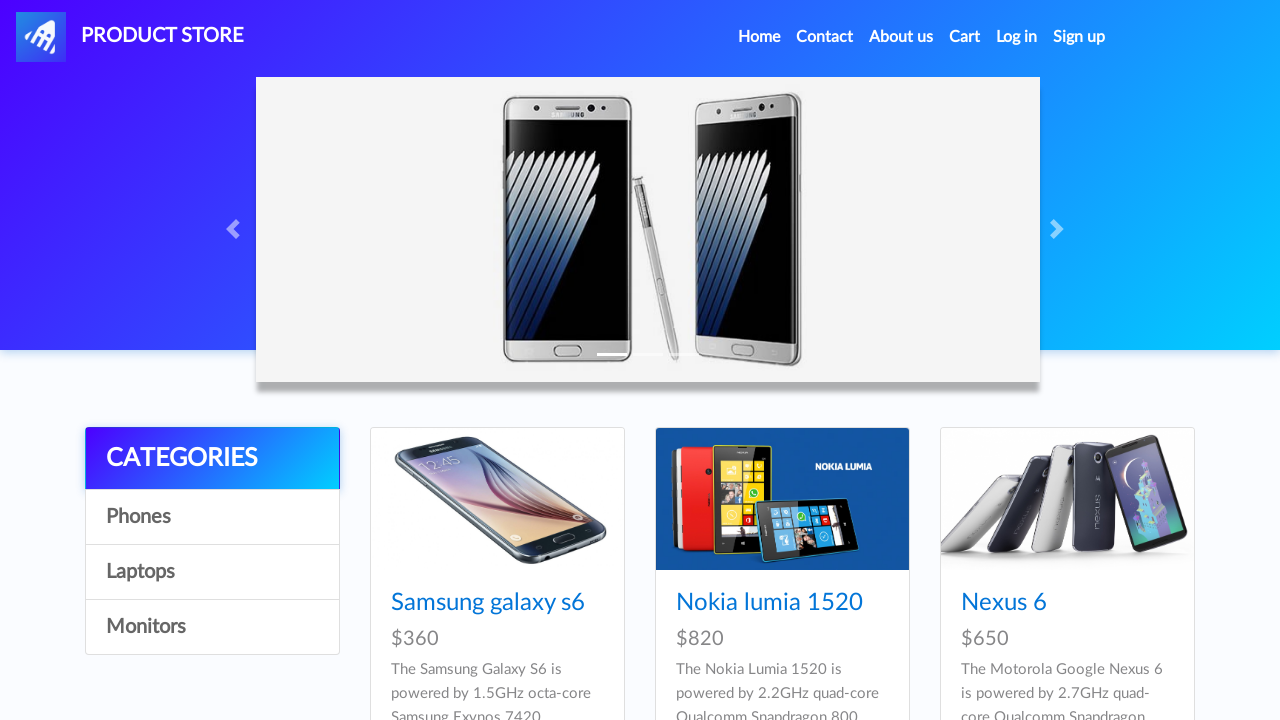

Clicked on Laptops category at (212, 572) on text=Laptops
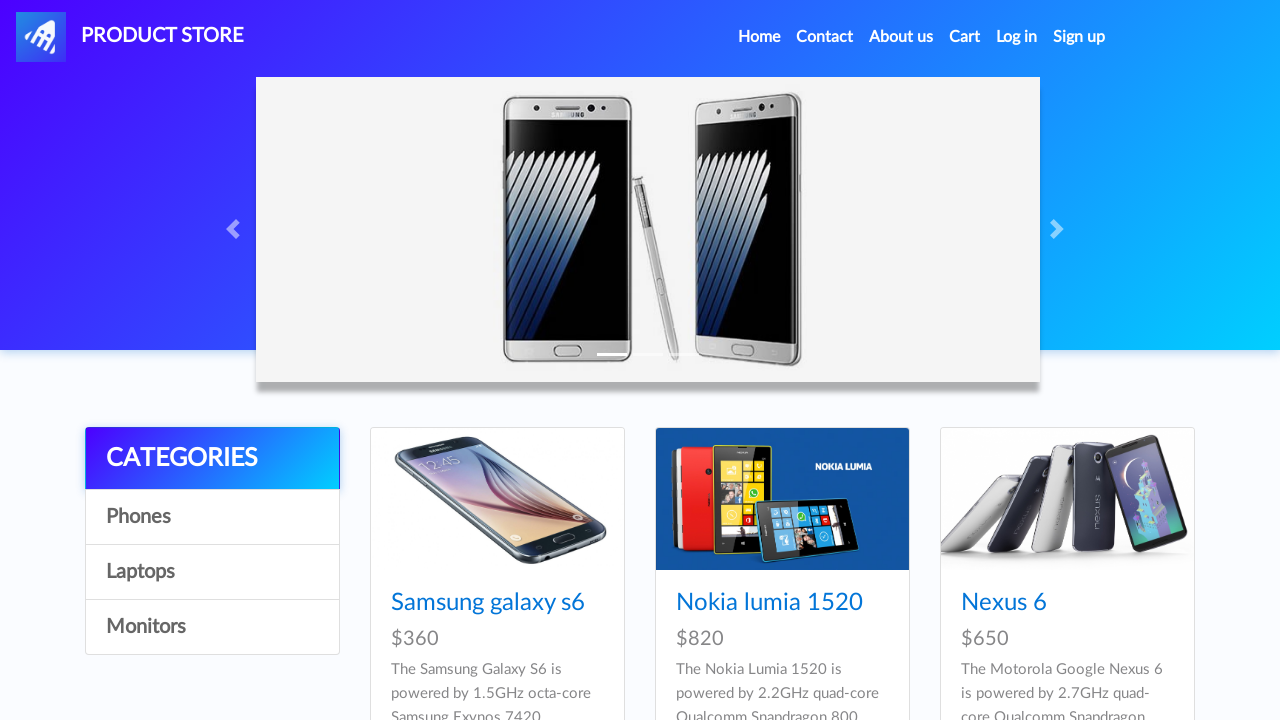

Waited for laptops category to load
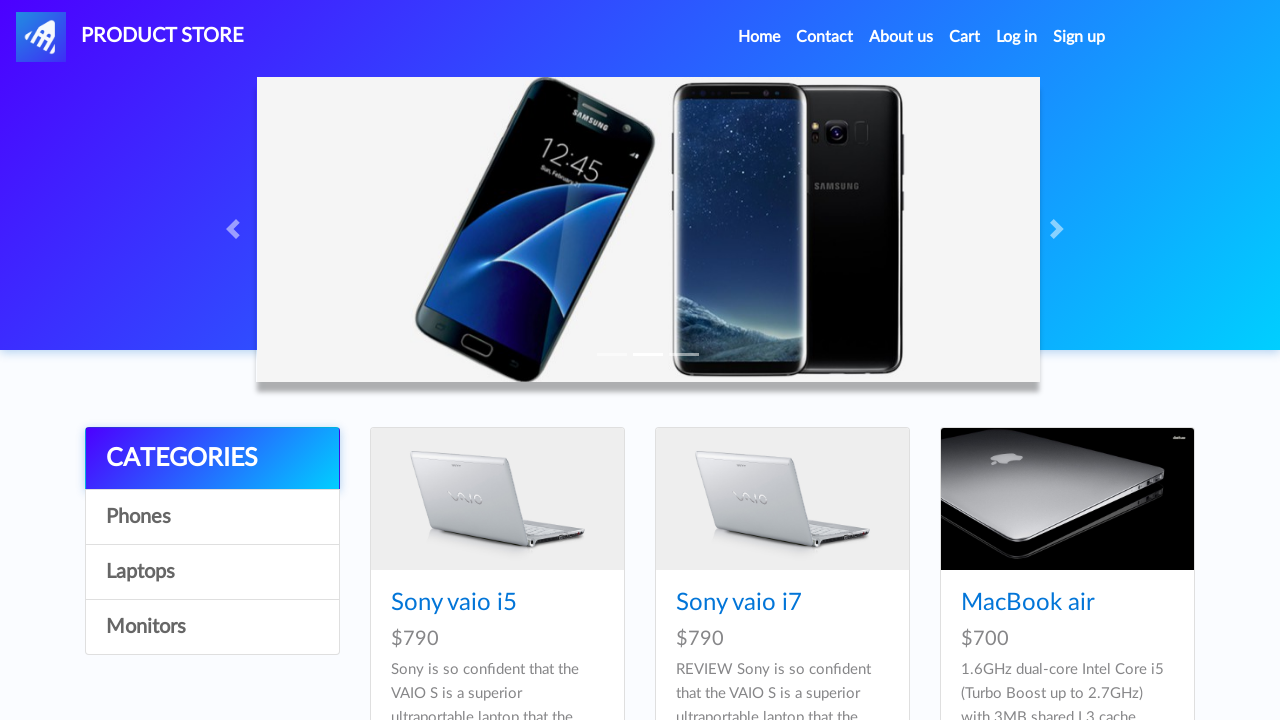

Clicked on MacBook Air product at (1028, 603) on text=MacBook air
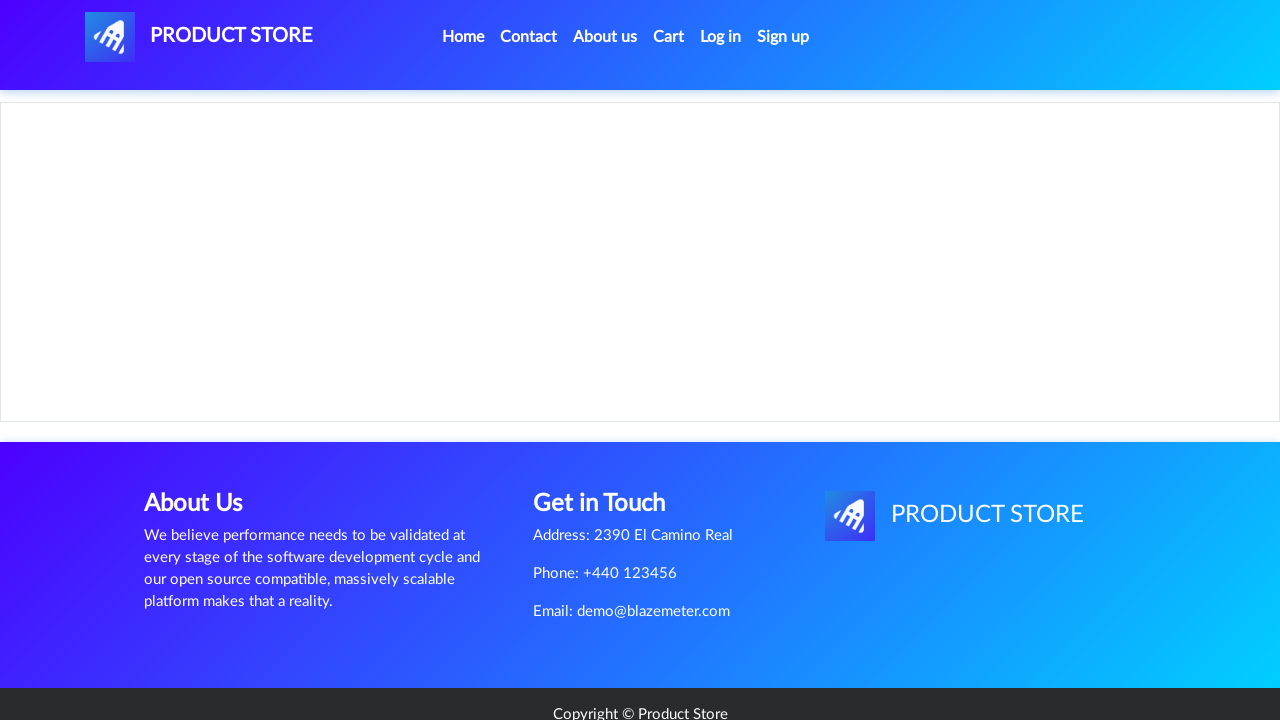

Waited for product page to load
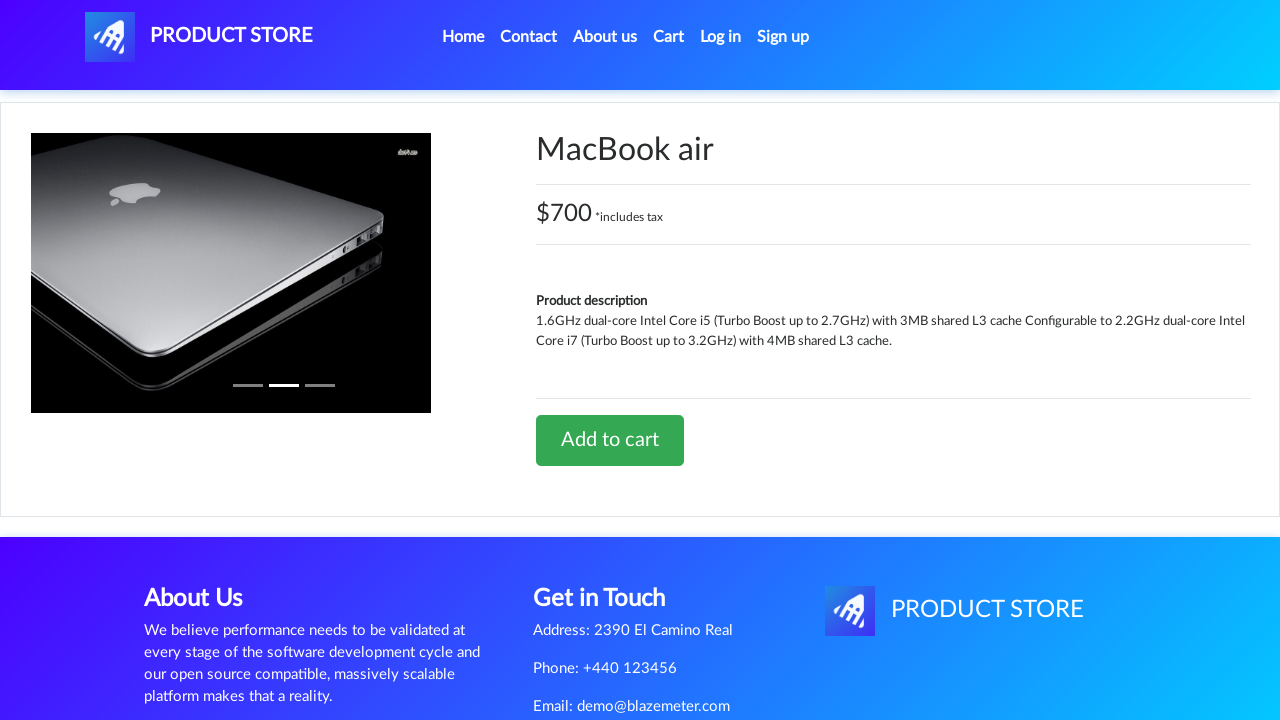

Clicked Add to cart button at (610, 440) on text=Add to cart
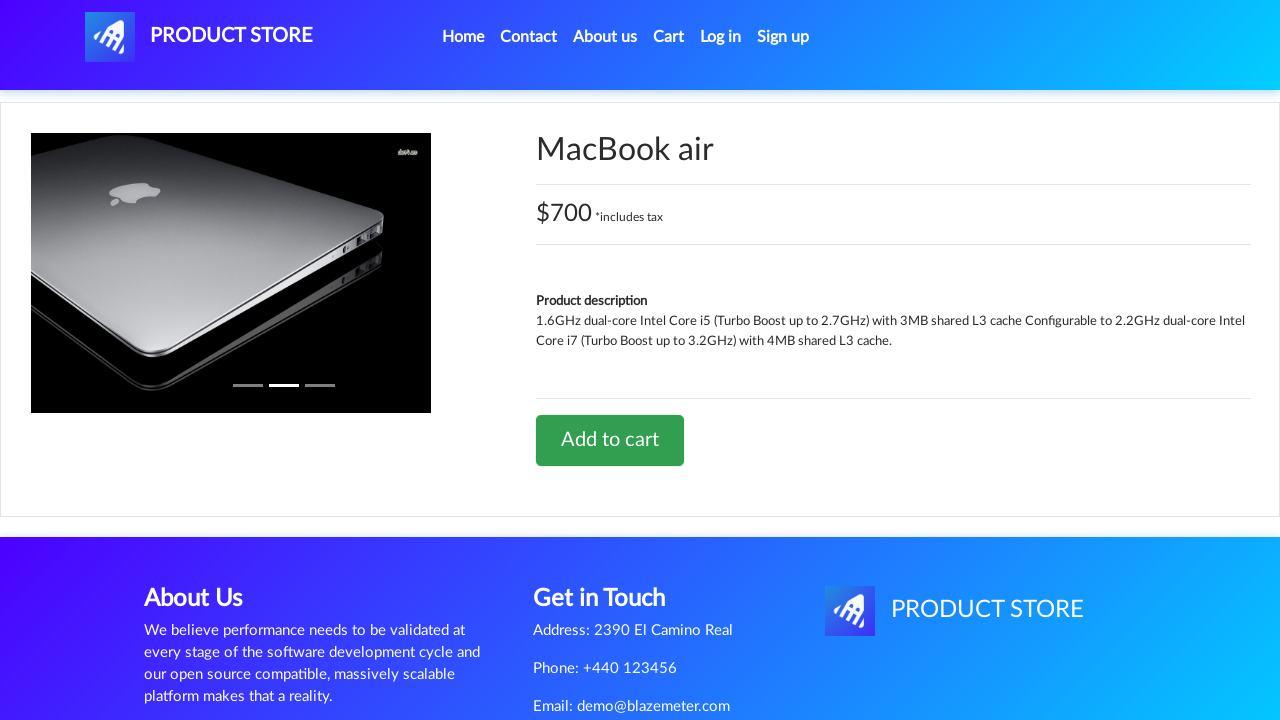

Set up dialog handler to accept alerts
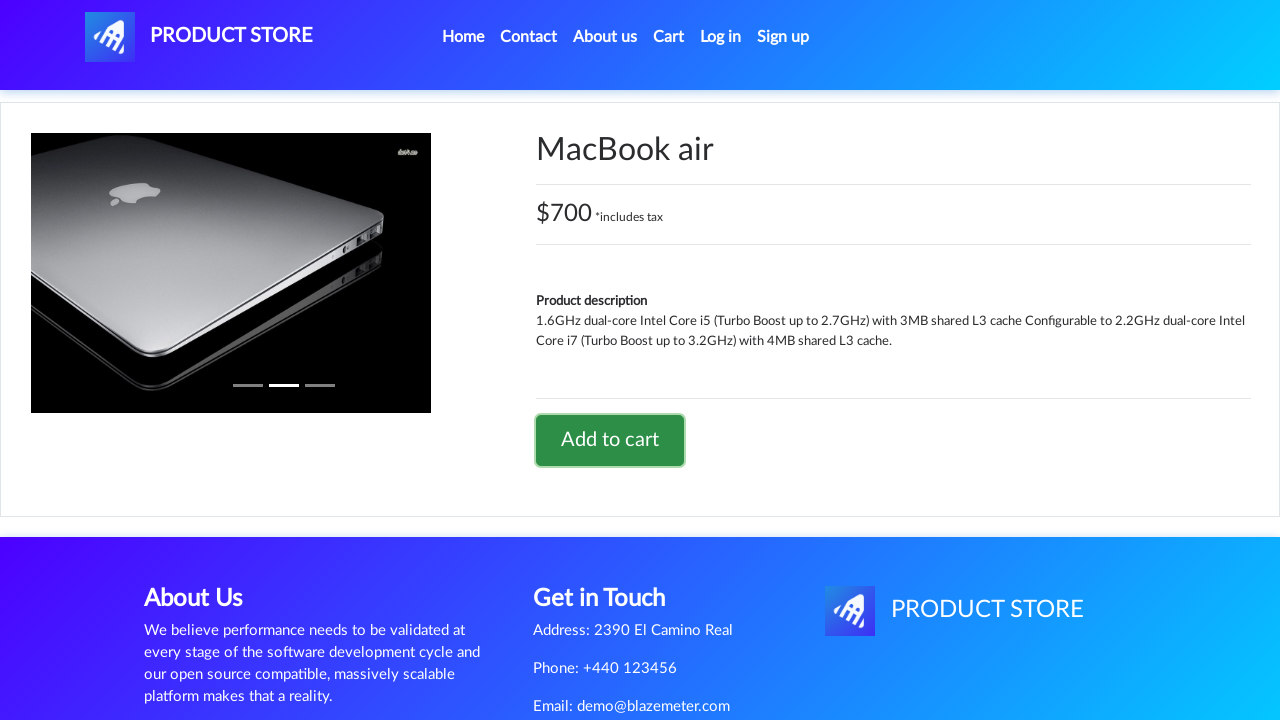

Waited for alert confirmation to be processed
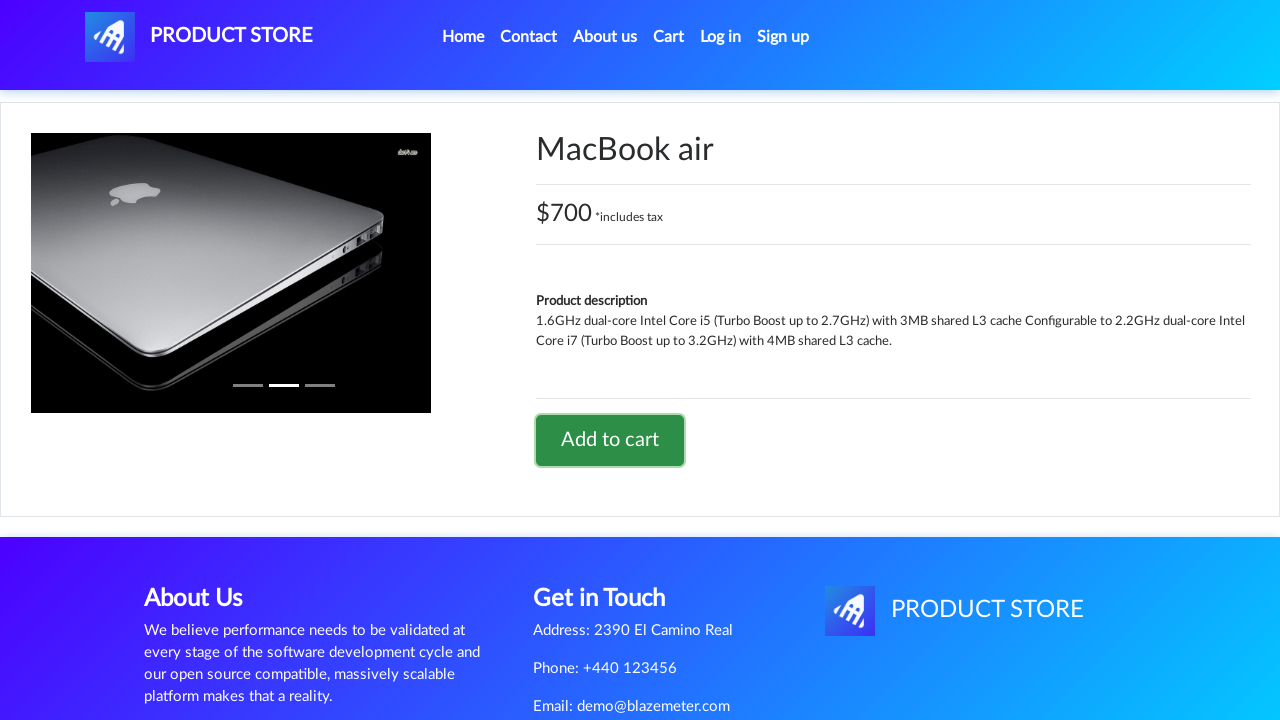

Clicked on Cart link to view shopping cart at (669, 37) on text=Cart
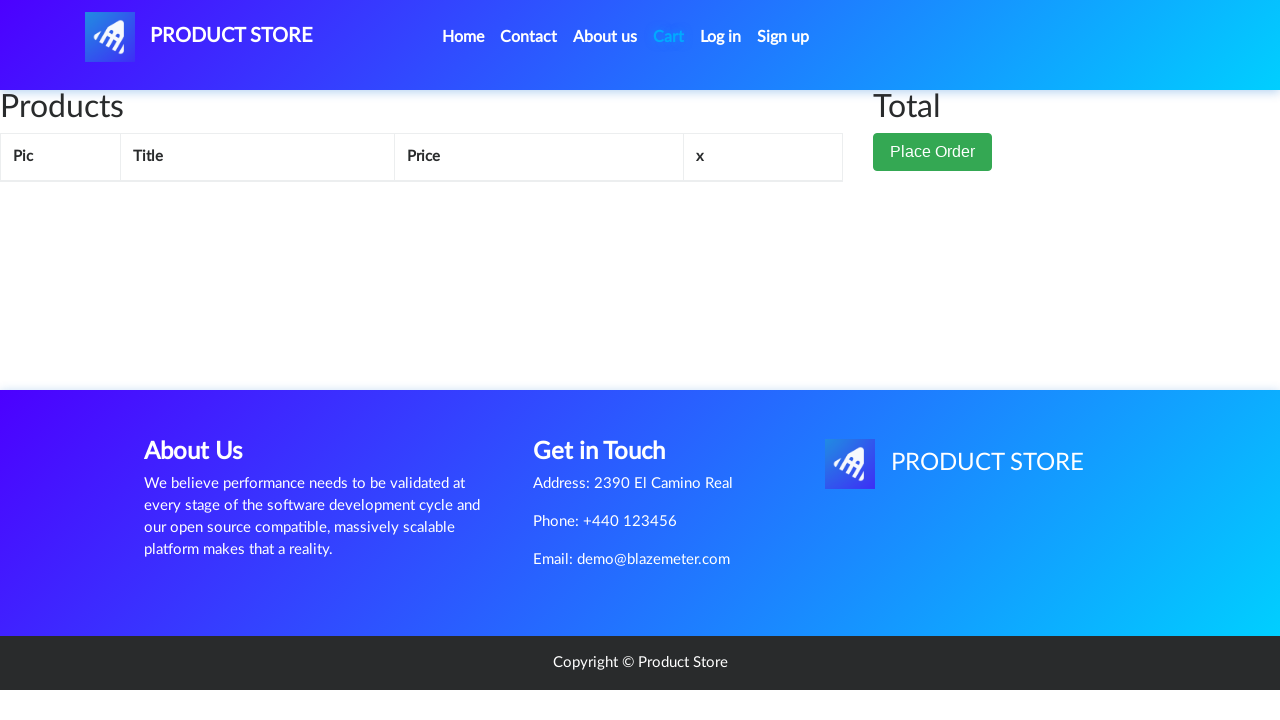

Cart page loaded with cart items table
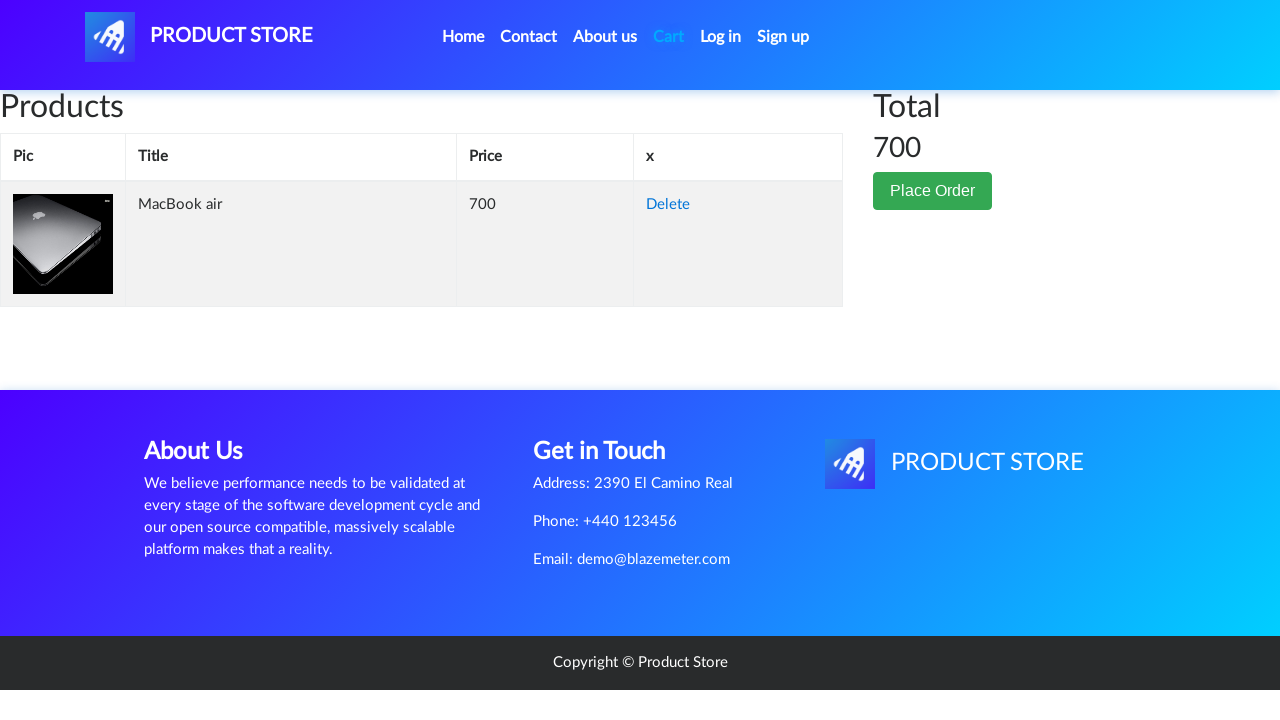

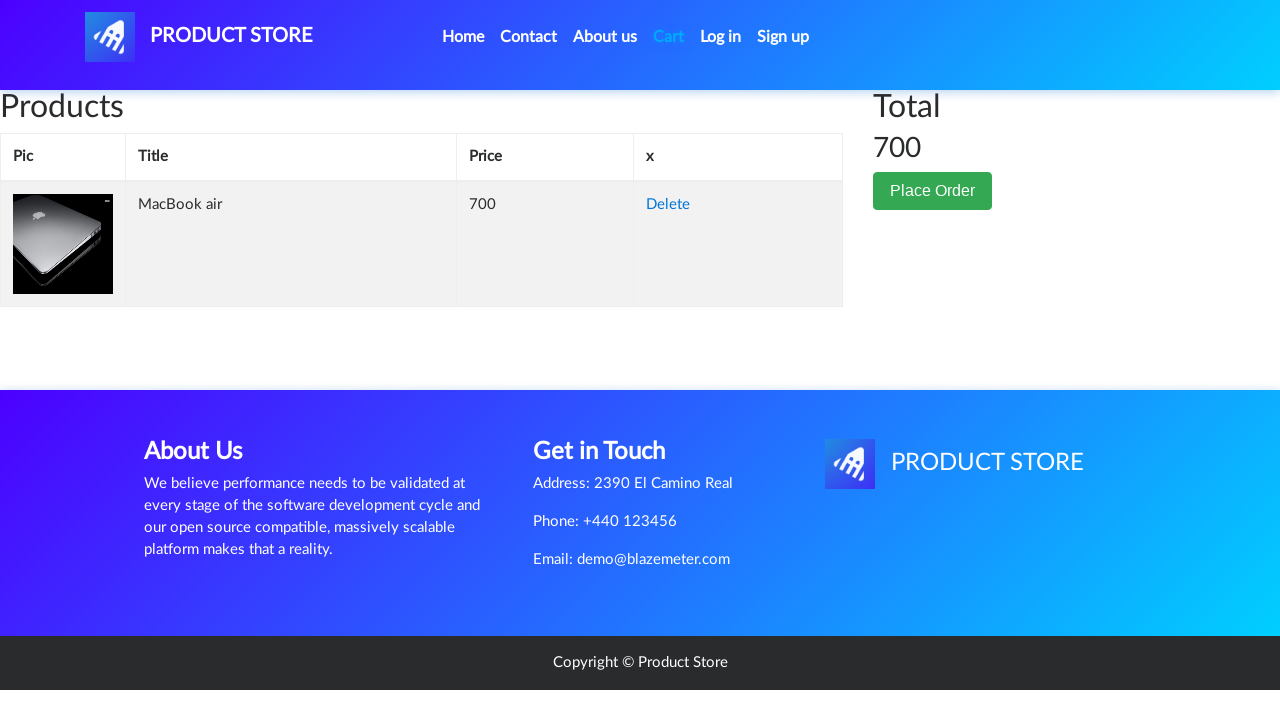